Tests A/B test opt-out by first navigating to the homepage, adding an opt-out cookie, then navigating to the A/B test page and verifying the opt-out is active.

Starting URL: http://the-internet.herokuapp.com

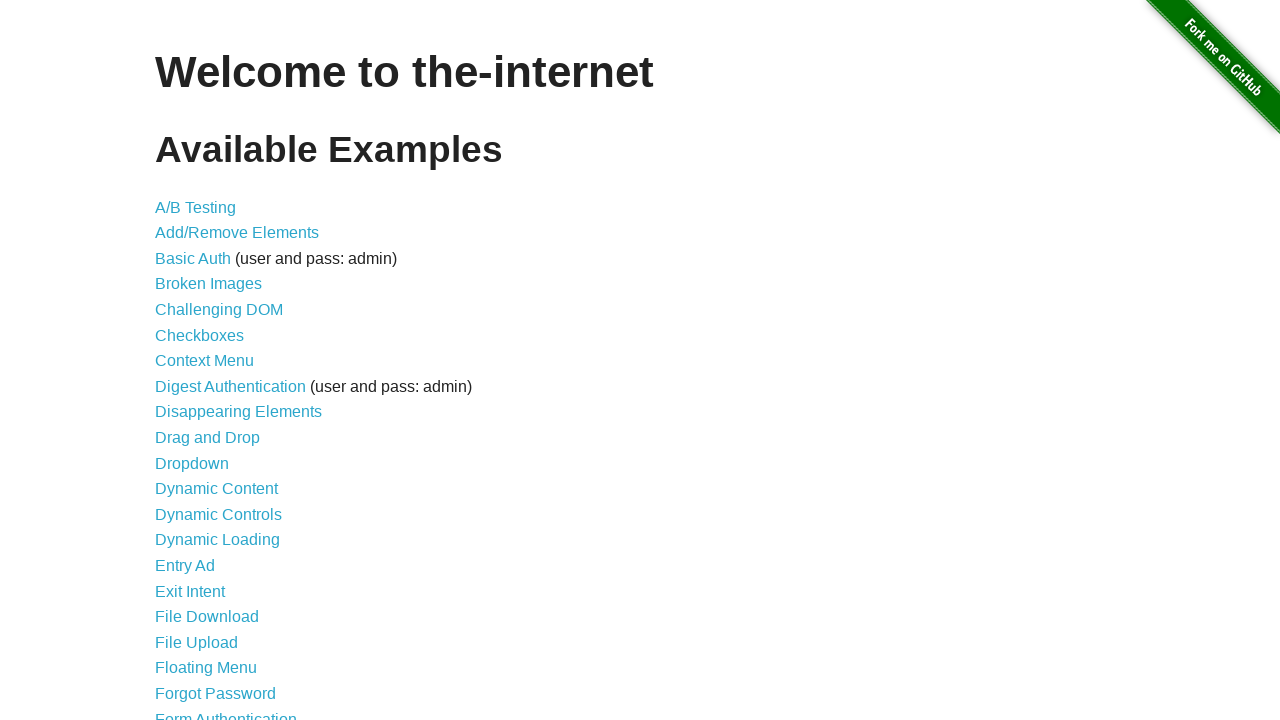

Added optimizelyOptOut cookie to context for opt-out
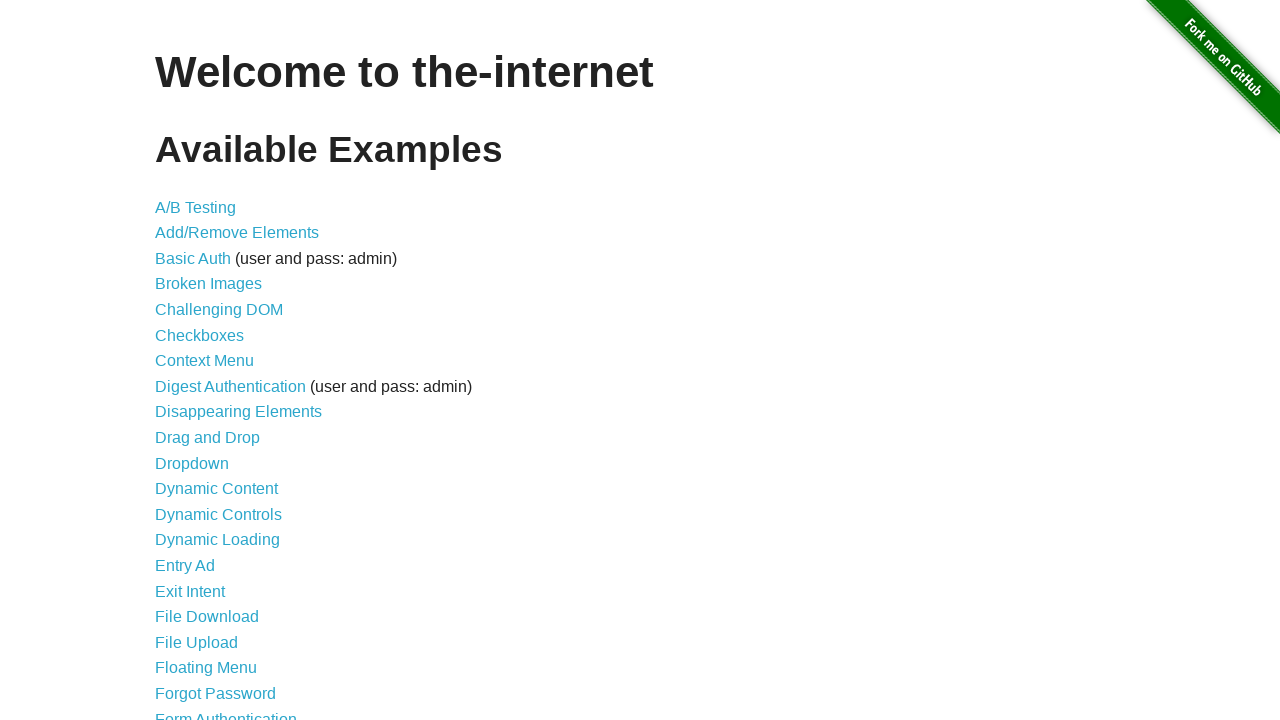

Navigated to A/B test page at http://the-internet.herokuapp.com/abtest
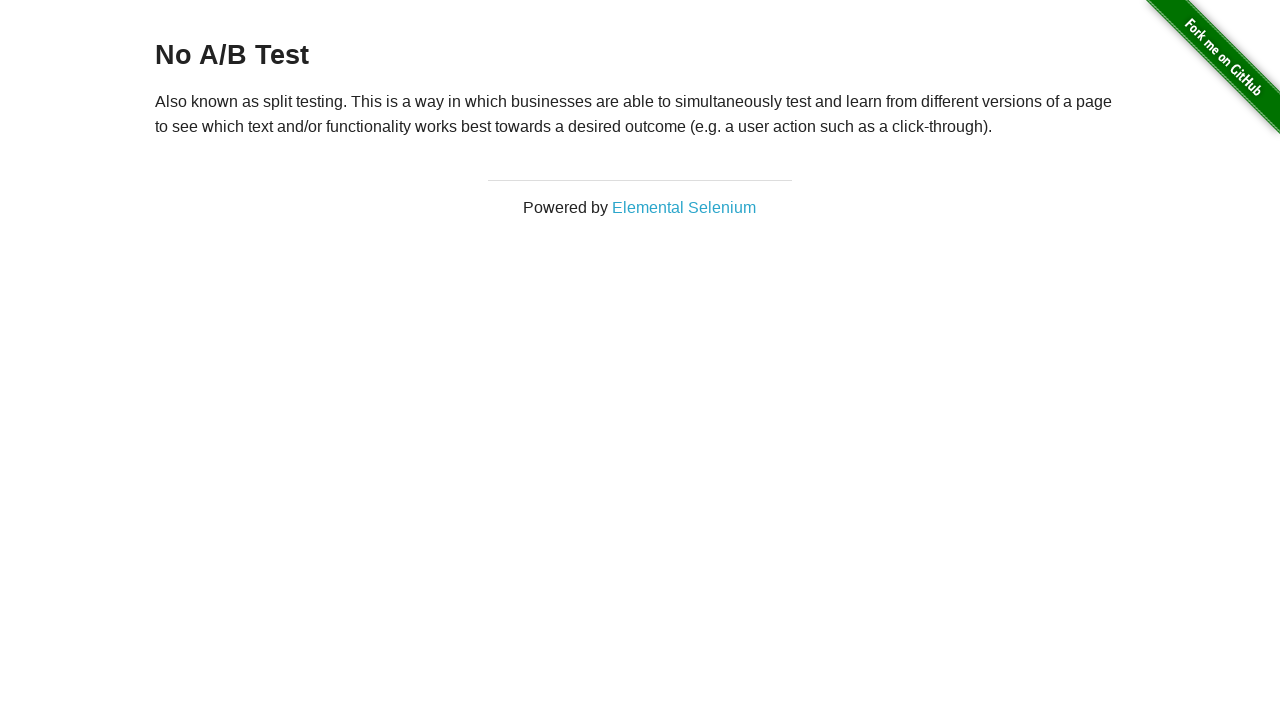

Retrieved heading text from page
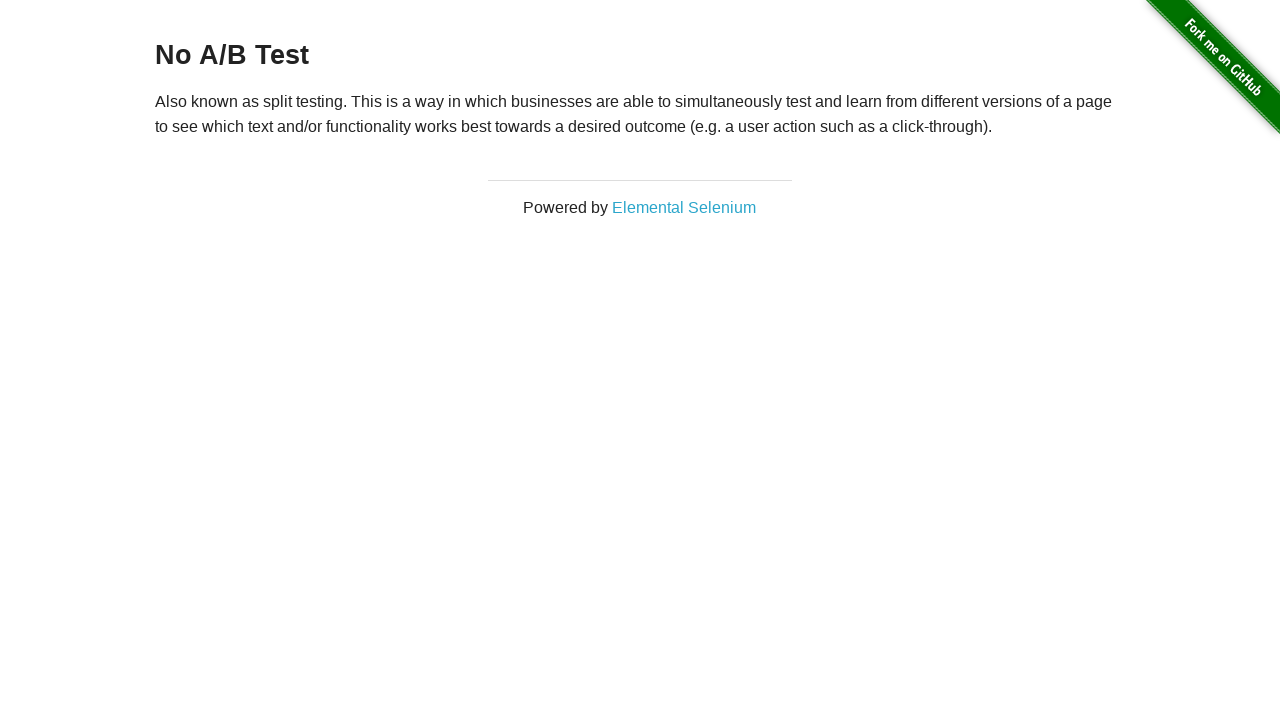

Verified heading text is 'No A/B Test' - opt-out is active
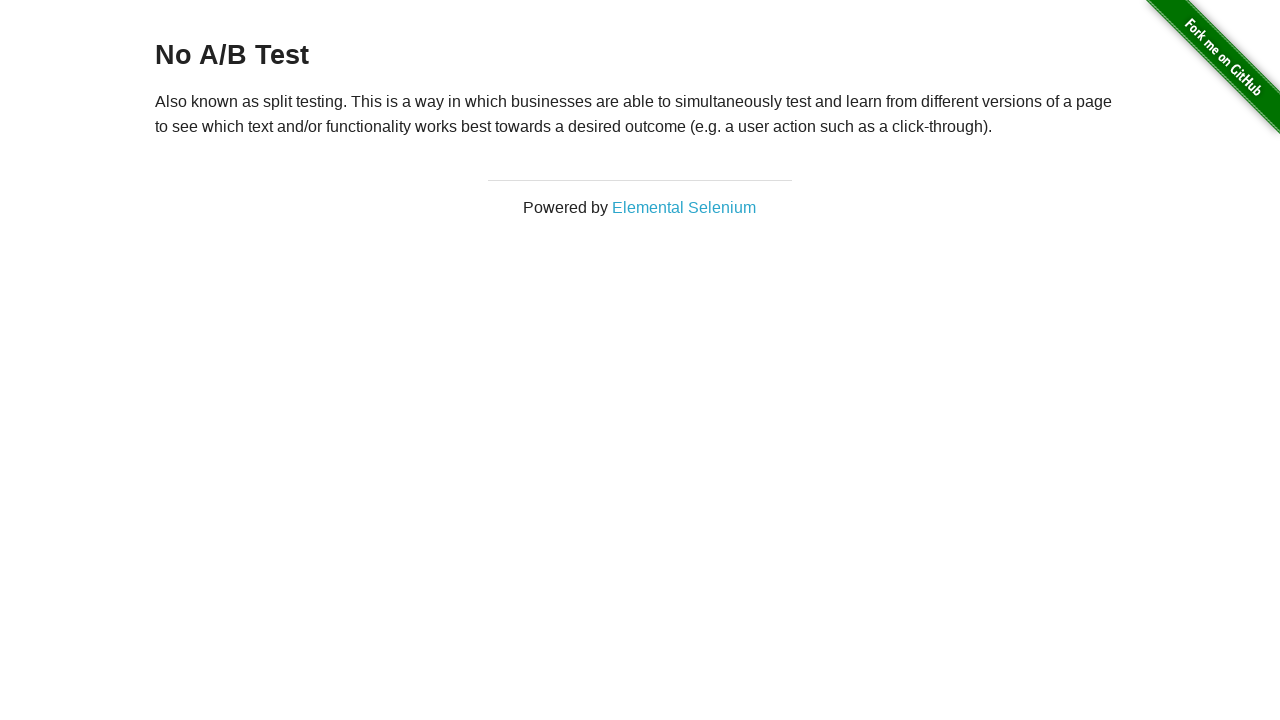

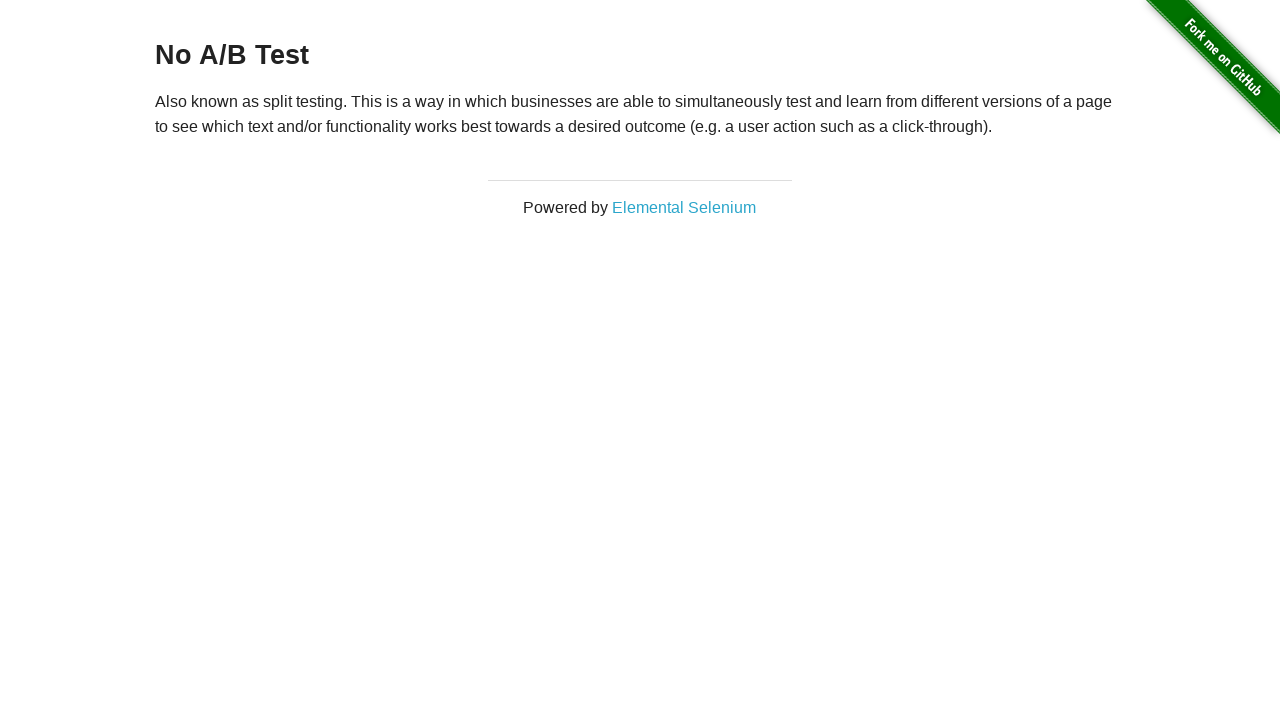